Tests scrolling functionality on mortgage calculator website by scrolling to the share button, clicking it, and then scrolling back up

Starting URL: https://www.mortgagecalculator.org

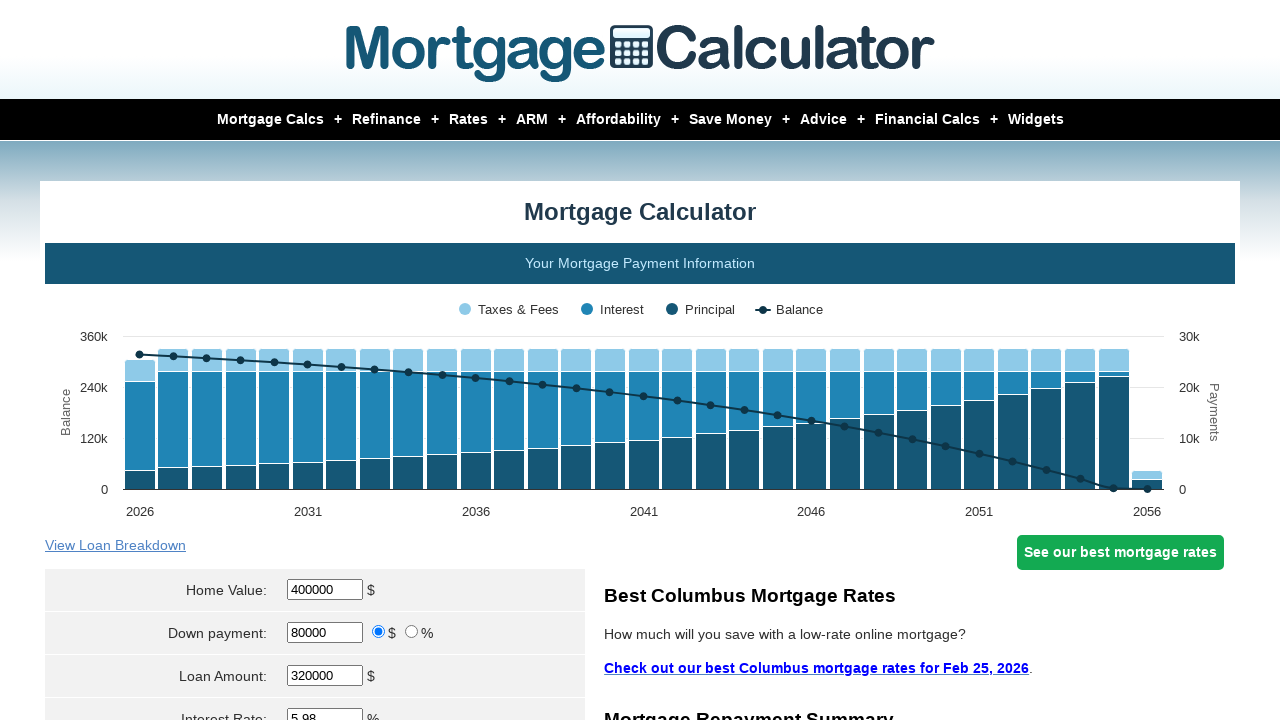

Scrolled to share button element
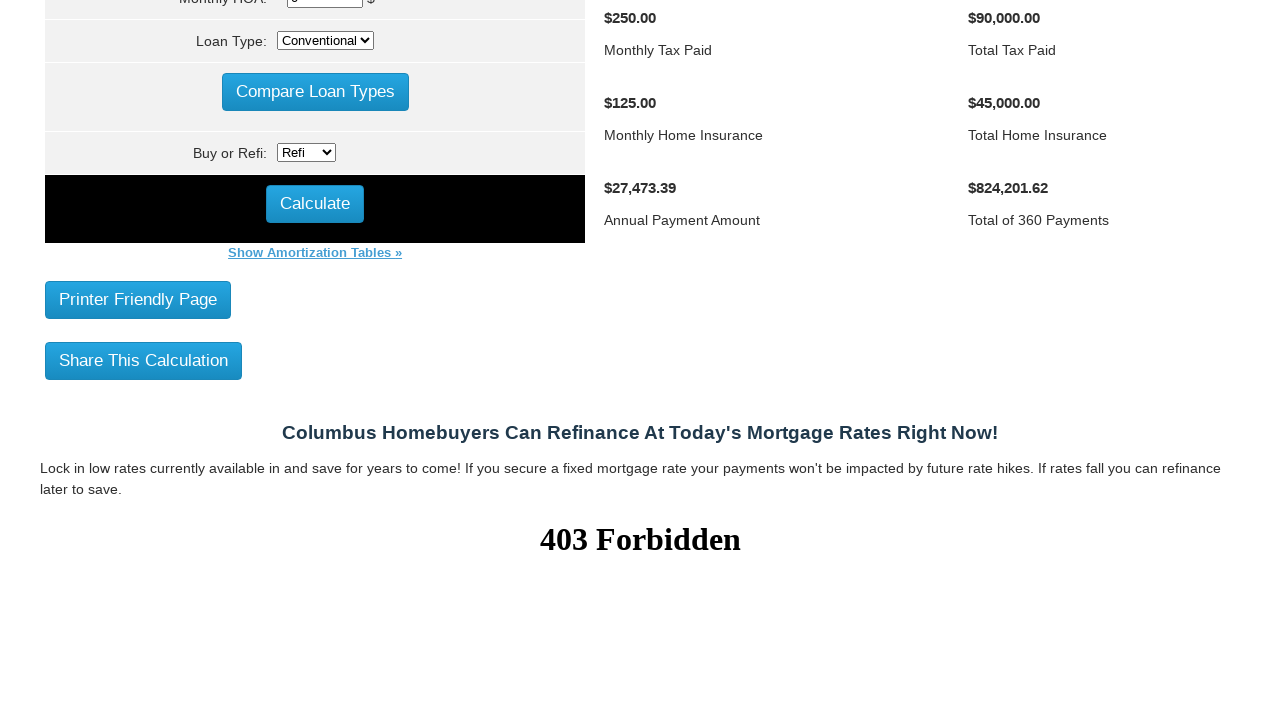

Clicked share button at (144, 360) on #share_button
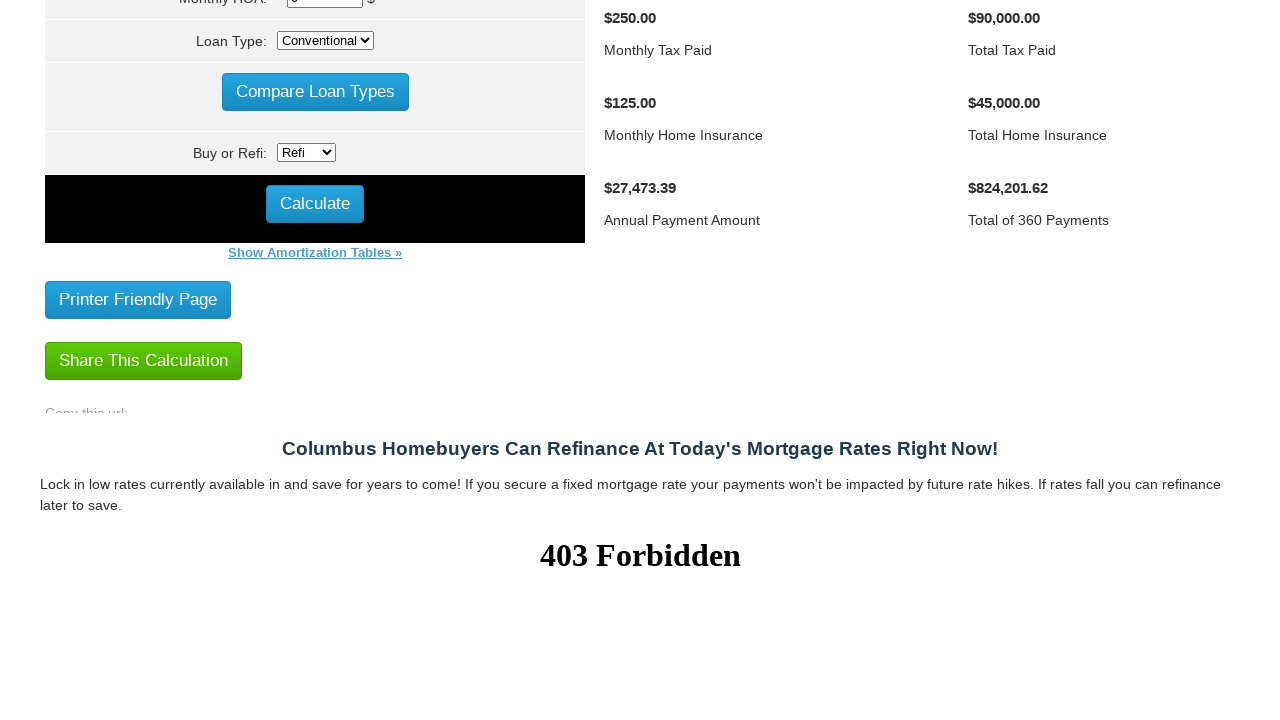

Scrolled back up 400 pixels
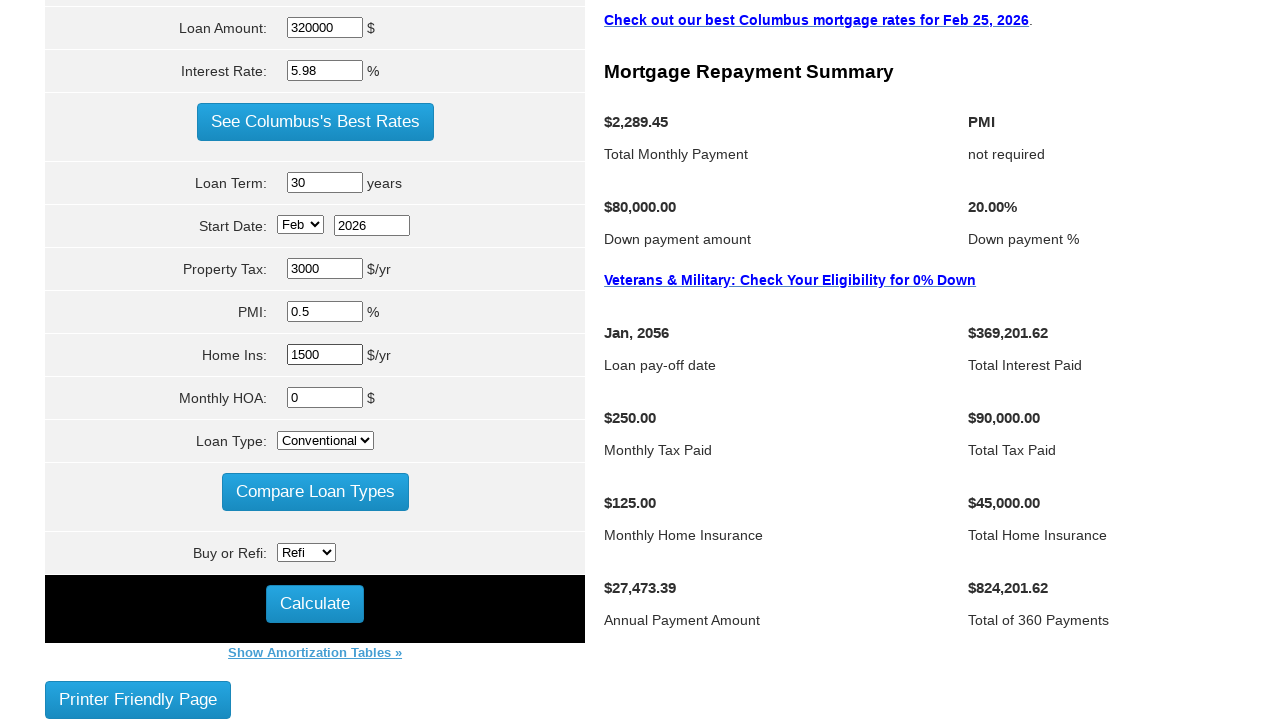

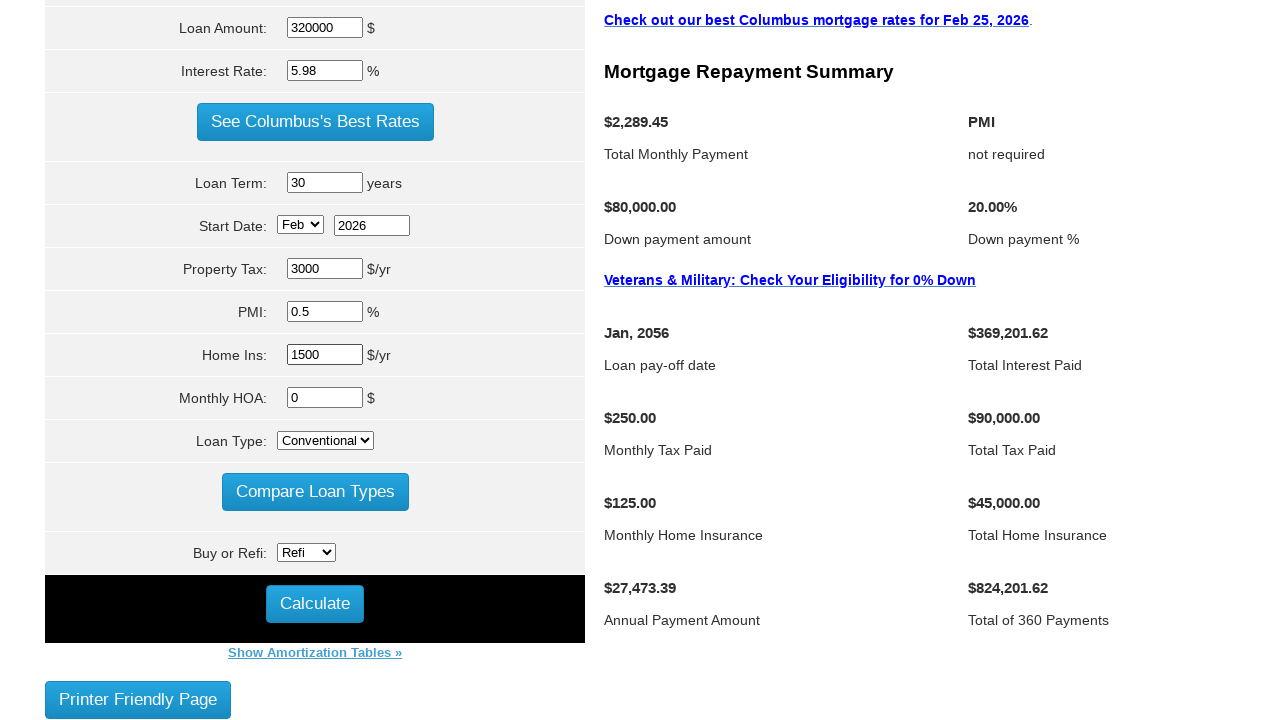